Tests window switching functionality by opening a new window, navigating to a different page to extract course name text, then switching back to fill that text in a form field

Starting URL: https://rahulshettyacademy.com/angularpractice/

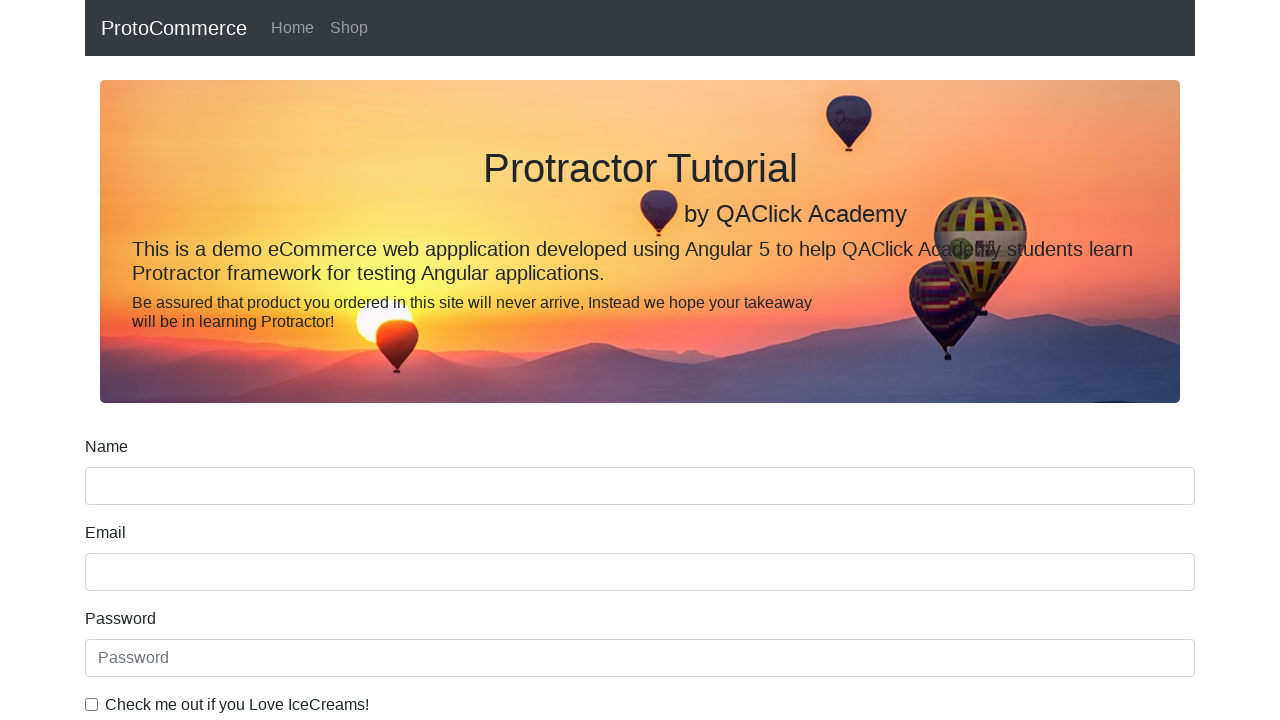

Opened a new window/tab
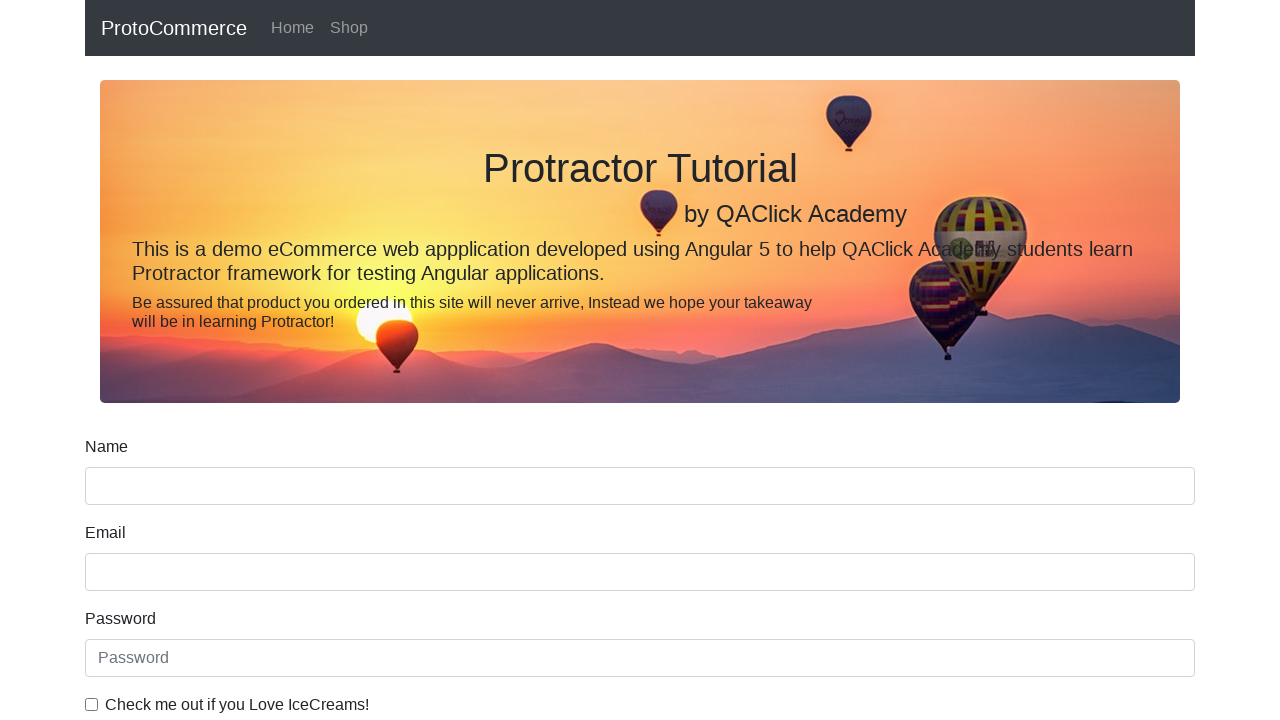

Navigated new window to Rahul Shetty Academy home page
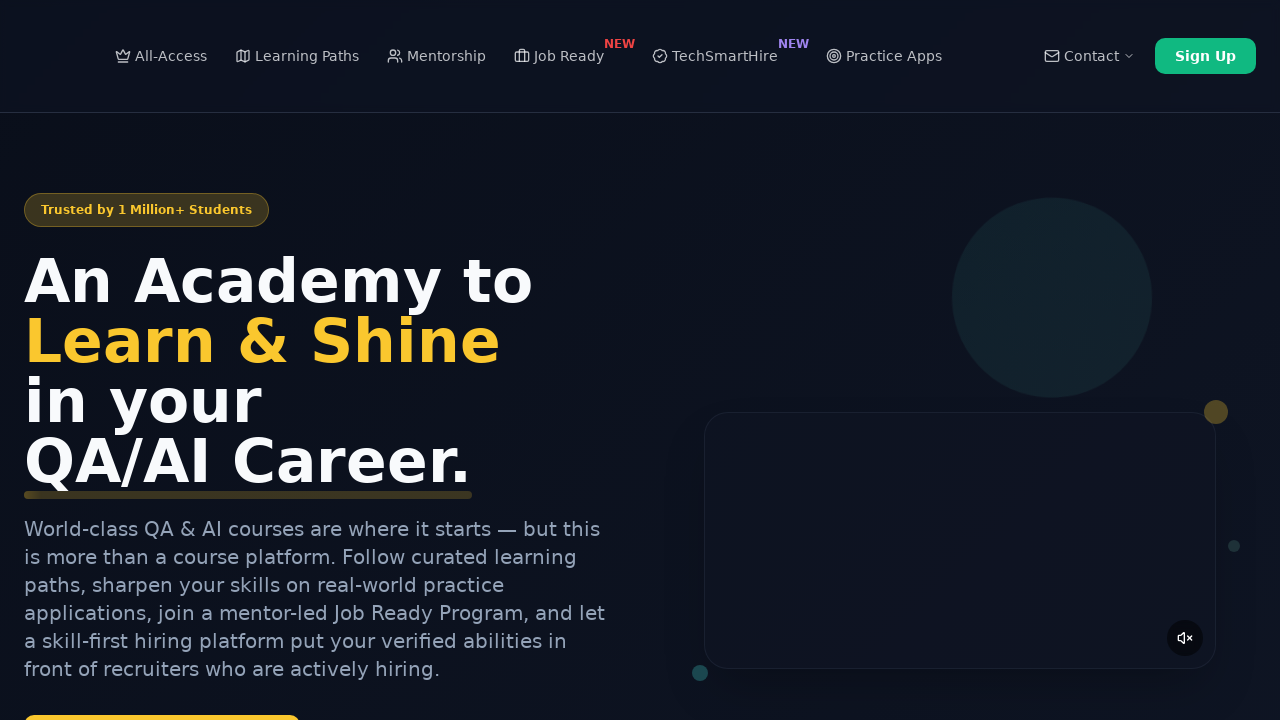

Located course links in new window
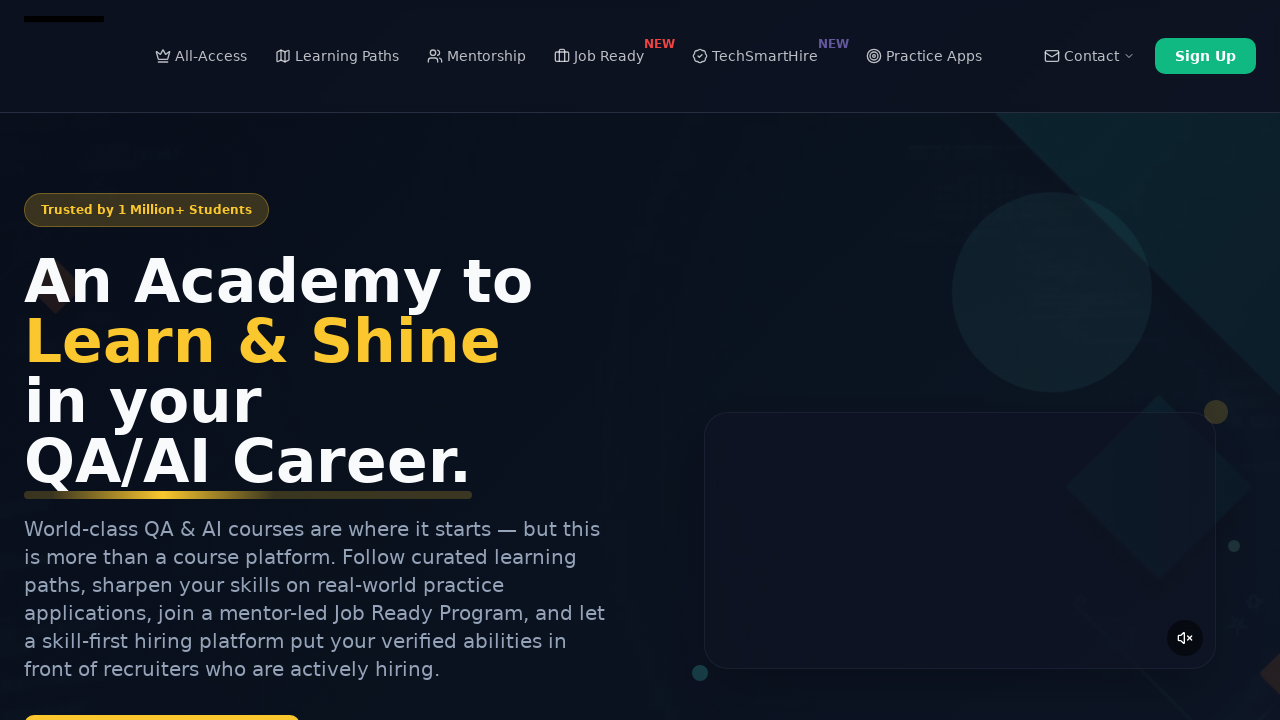

Extracted course name from second course link: 'Playwright Testing'
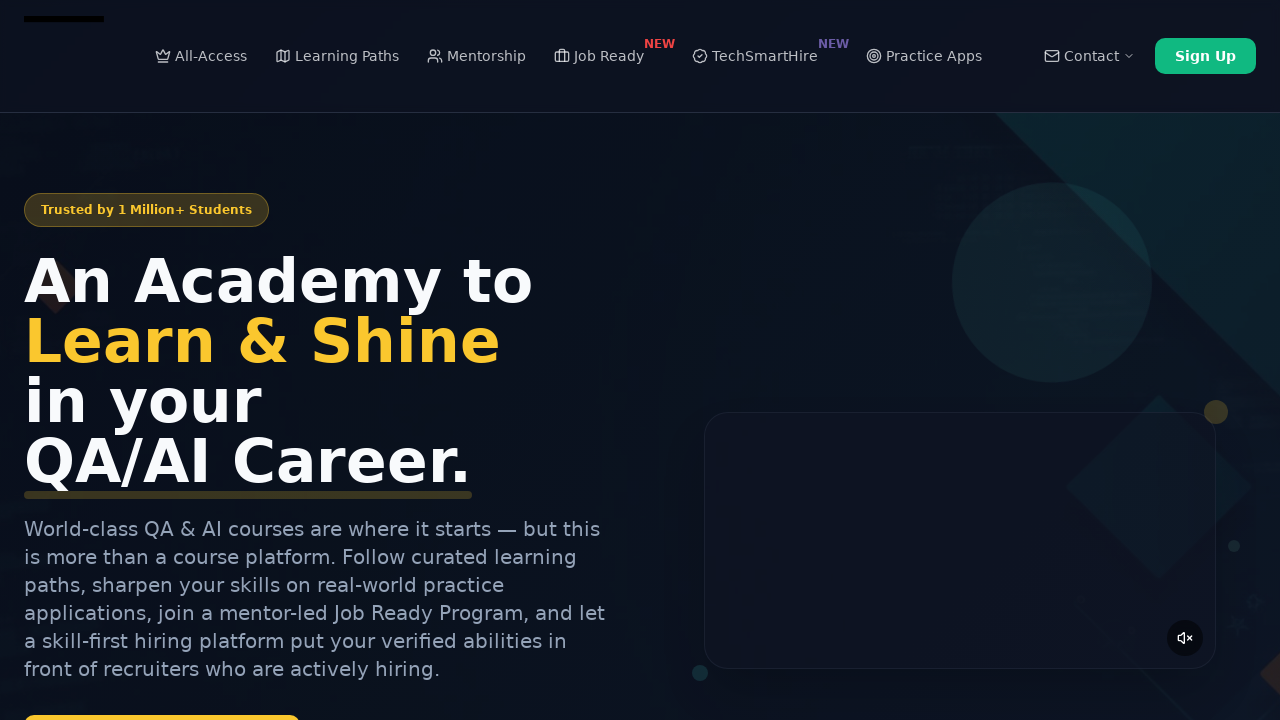

Closed new window and switched back to original window
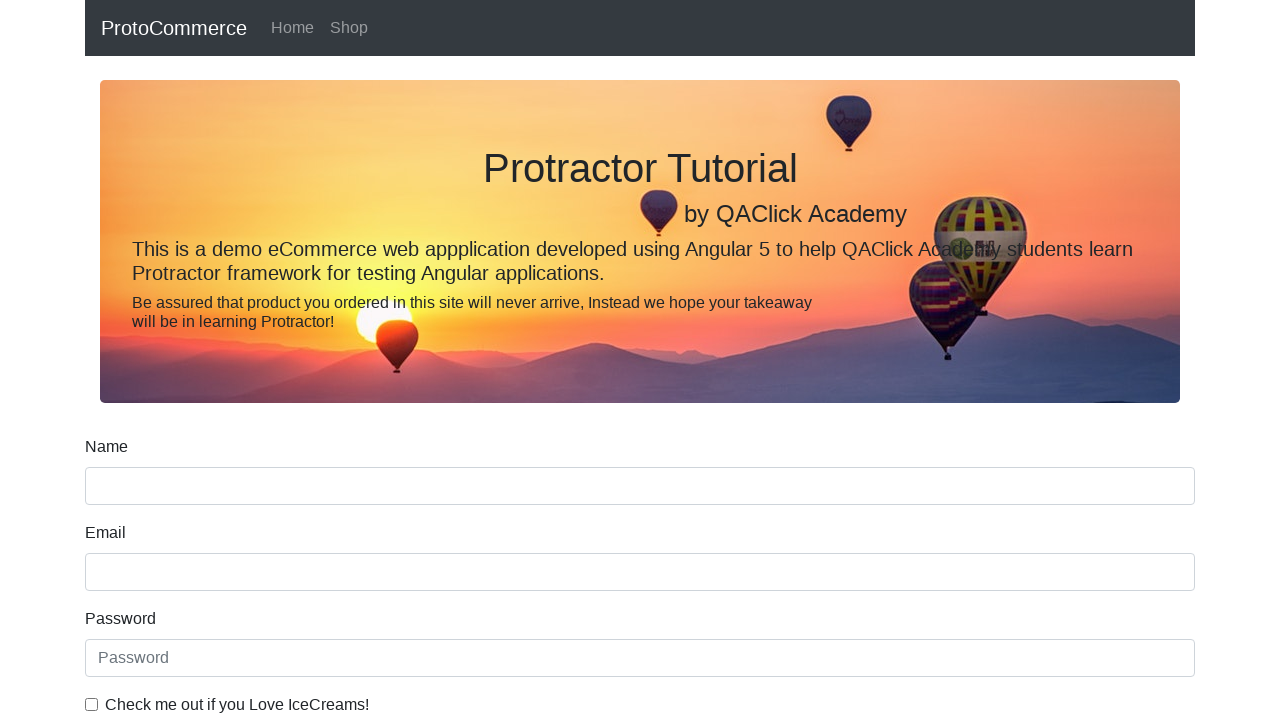

Filled name field with extracted course name: 'Playwright Testing' on [name='name']
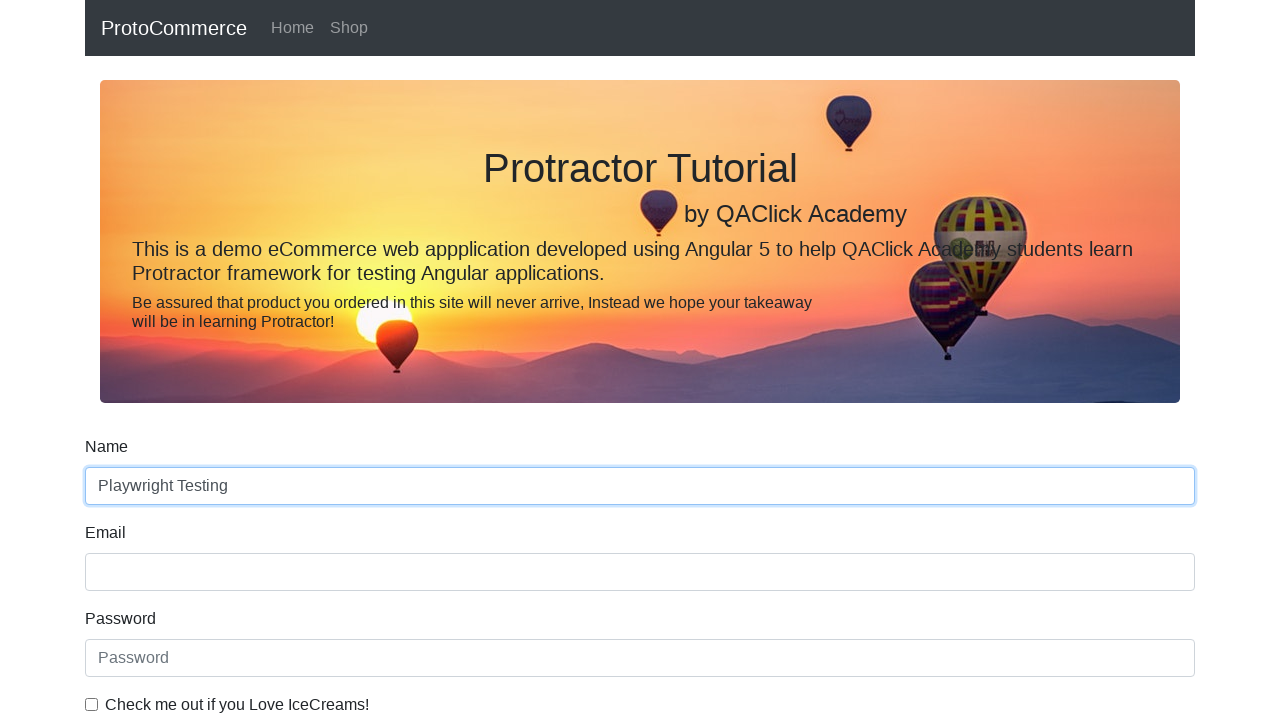

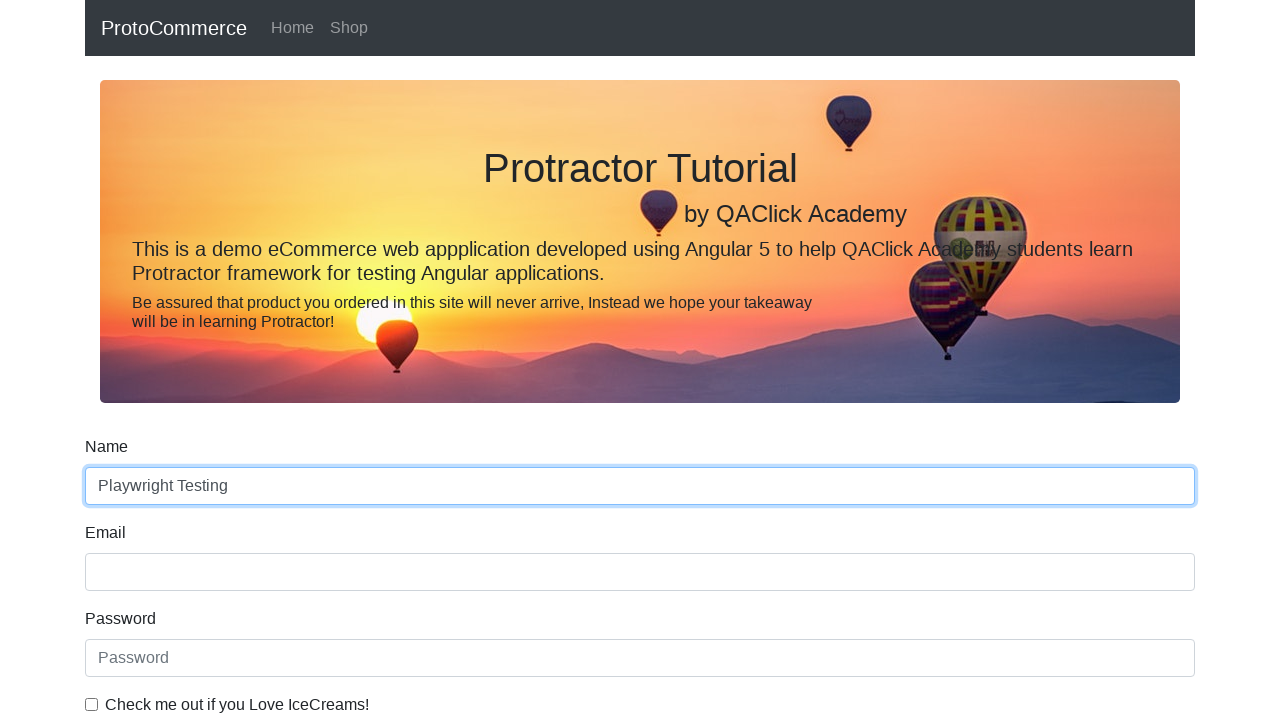